Navigates to wisequarter.com homepage and verifies that the URL contains "wisequarter"

Starting URL: https://www.wisequarter.com

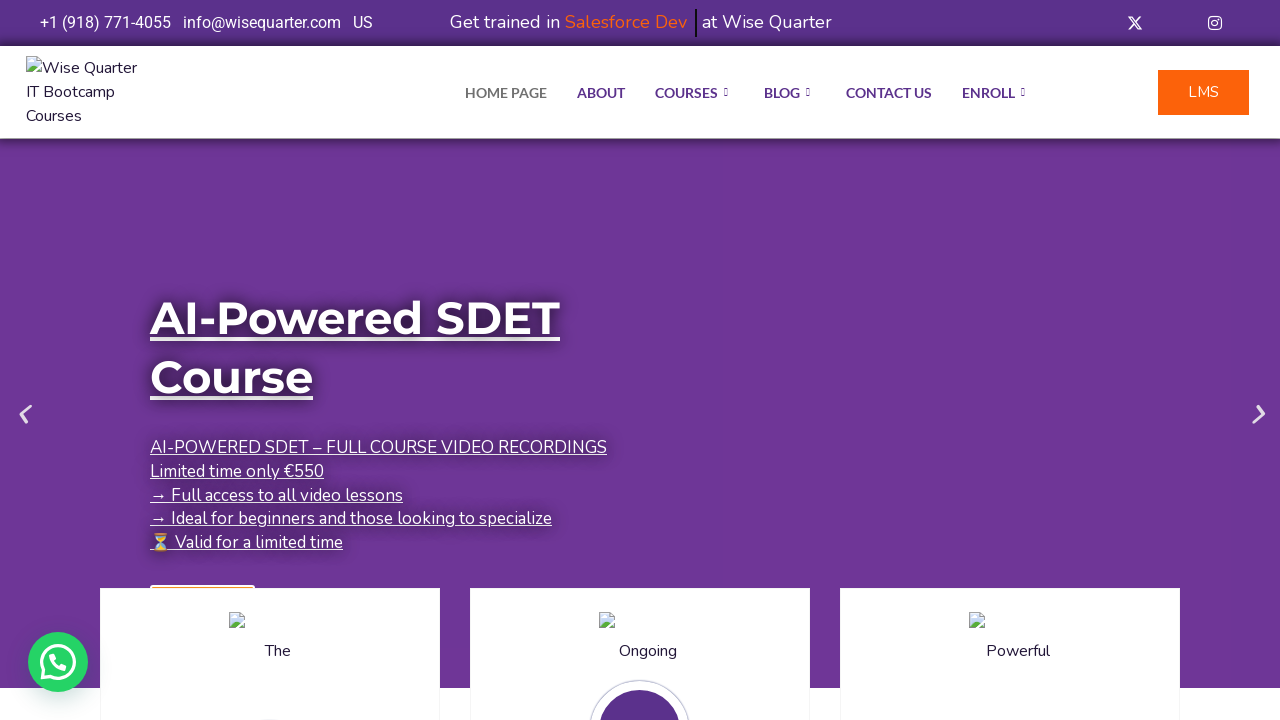

Waited for page to load (domcontentloaded)
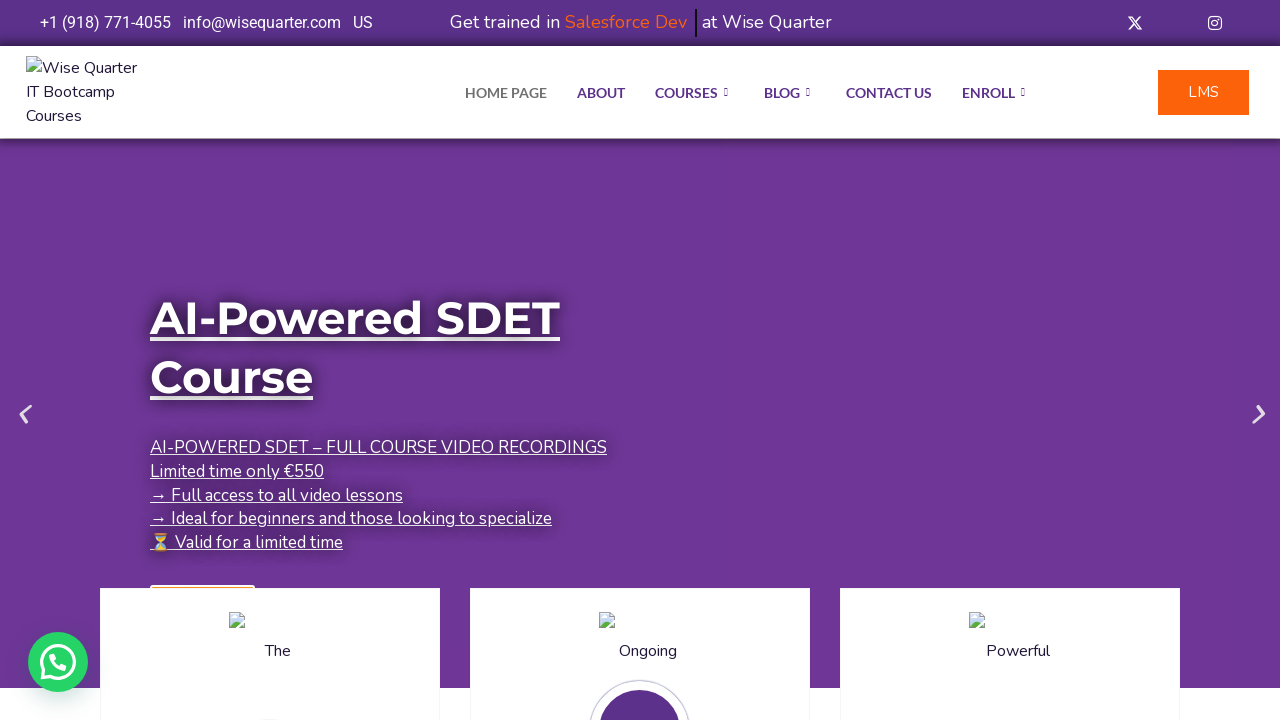

Verified that URL contains 'wisequarter'
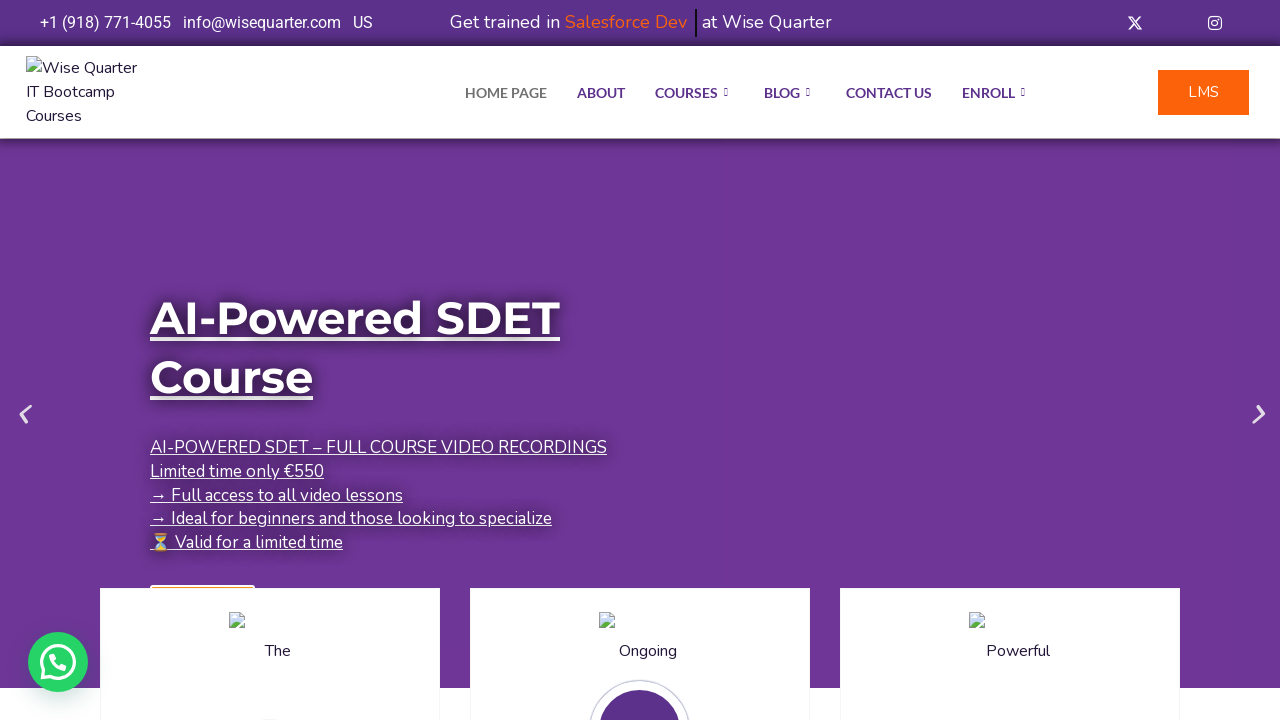

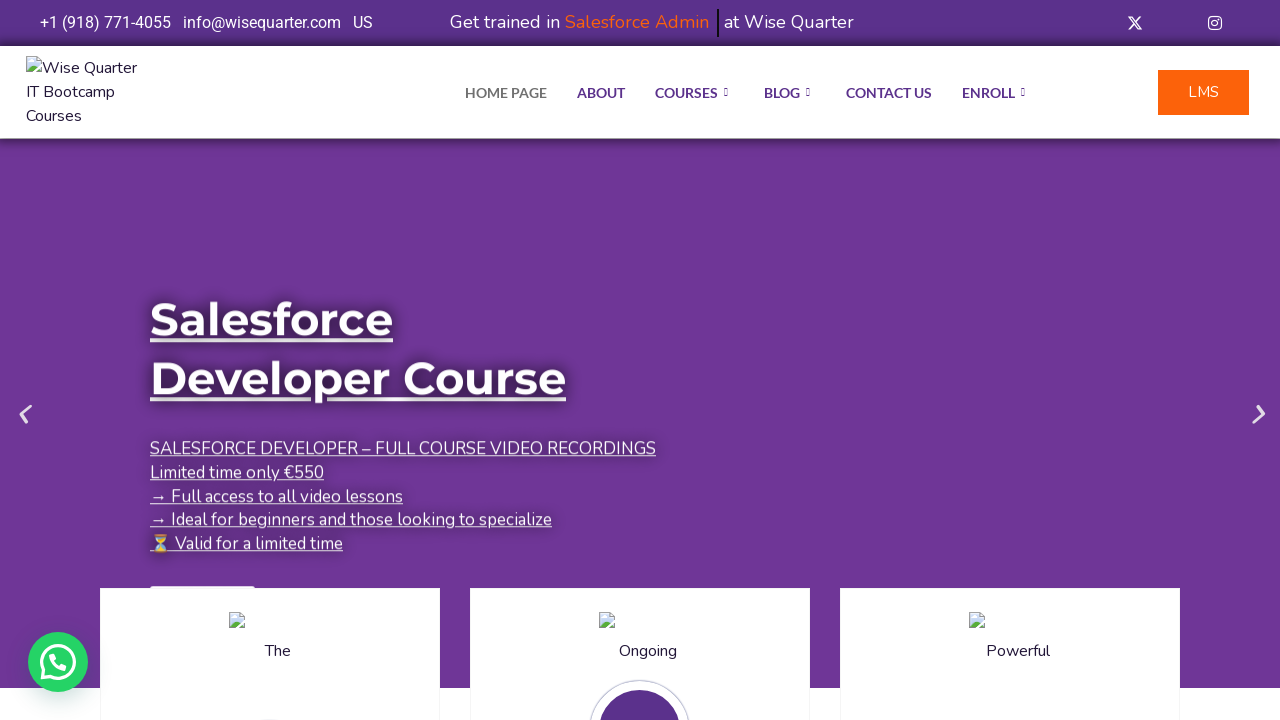